Navigates to the blog page by clicking on the Blog link

Starting URL: https://phptravels.net/login

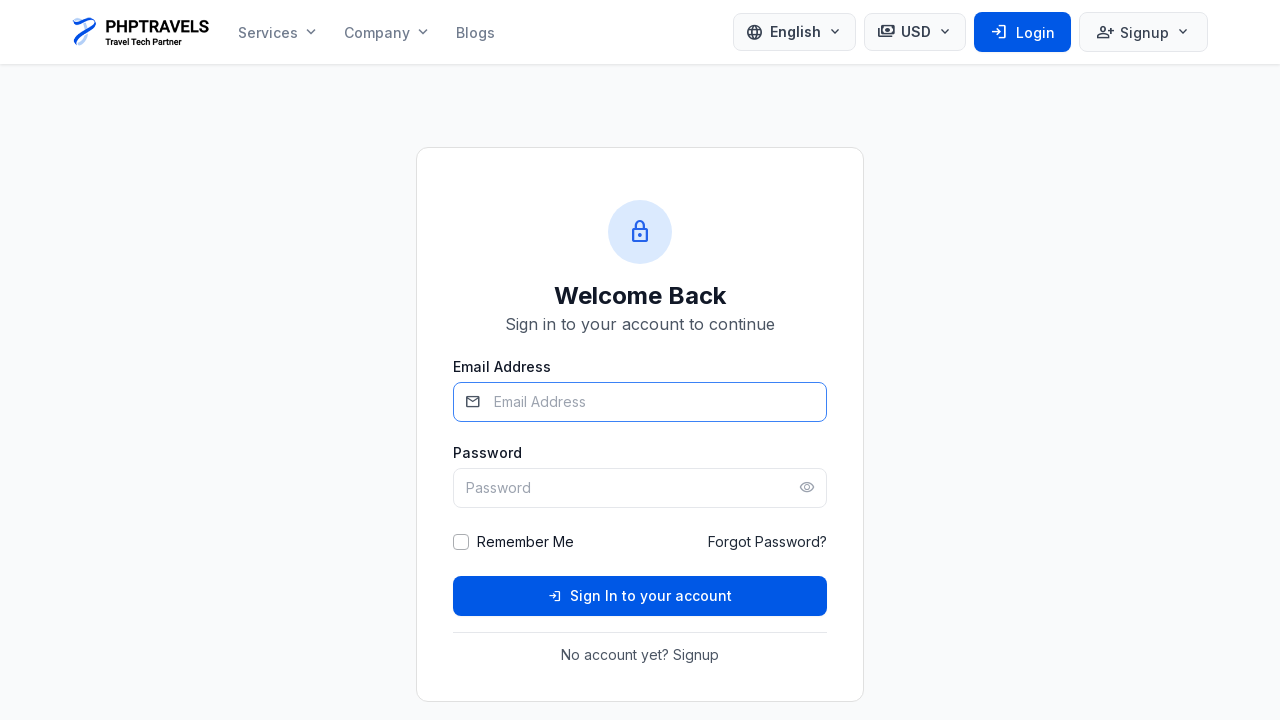

Clicked on Blog link to navigate to the blog page at (475, 32) on text=Blog
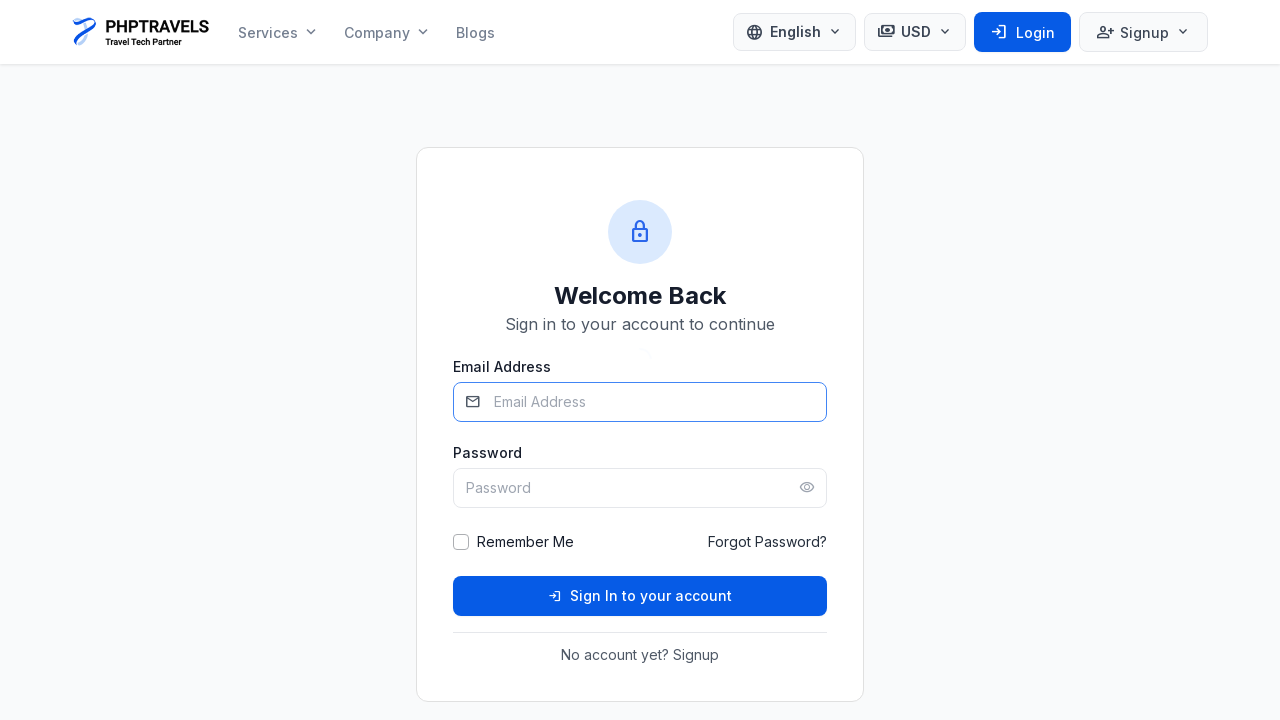

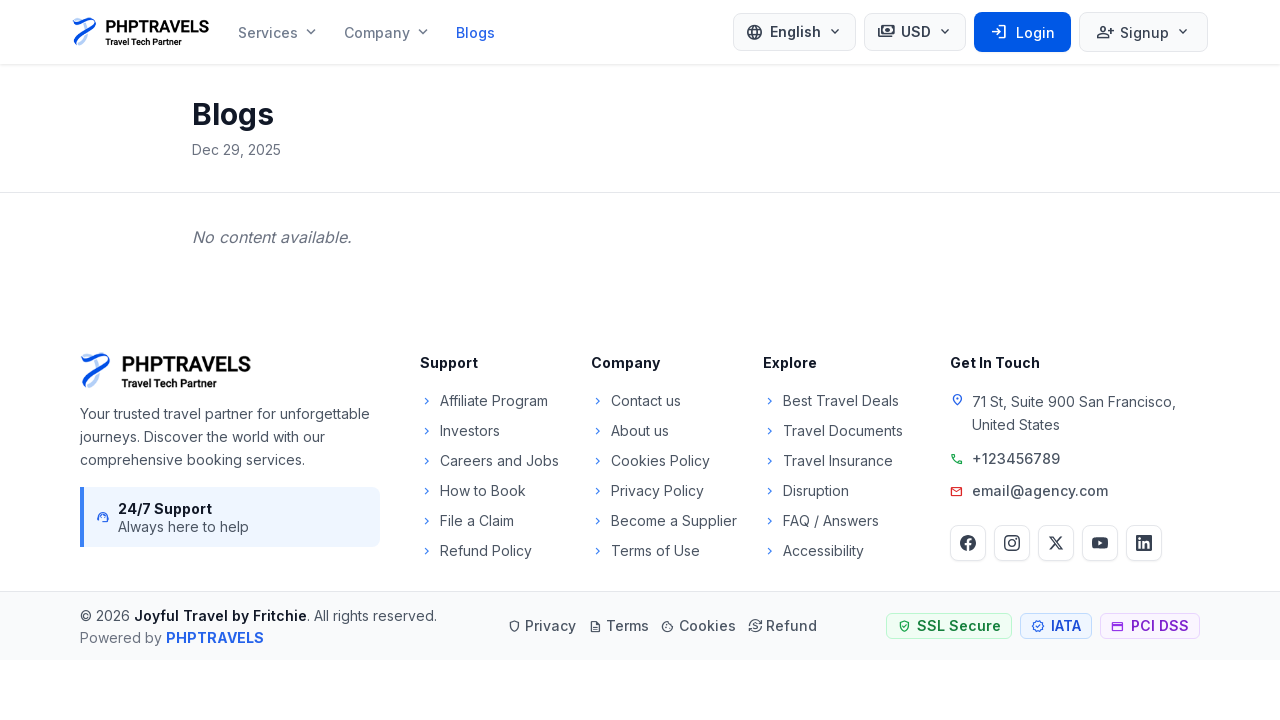